Fills out a form on the Qxf2 Selenium Tutorial page by entering name, email, and phone number into text fields

Starting URL: http://qxf2.com/selenium-tutorial-main

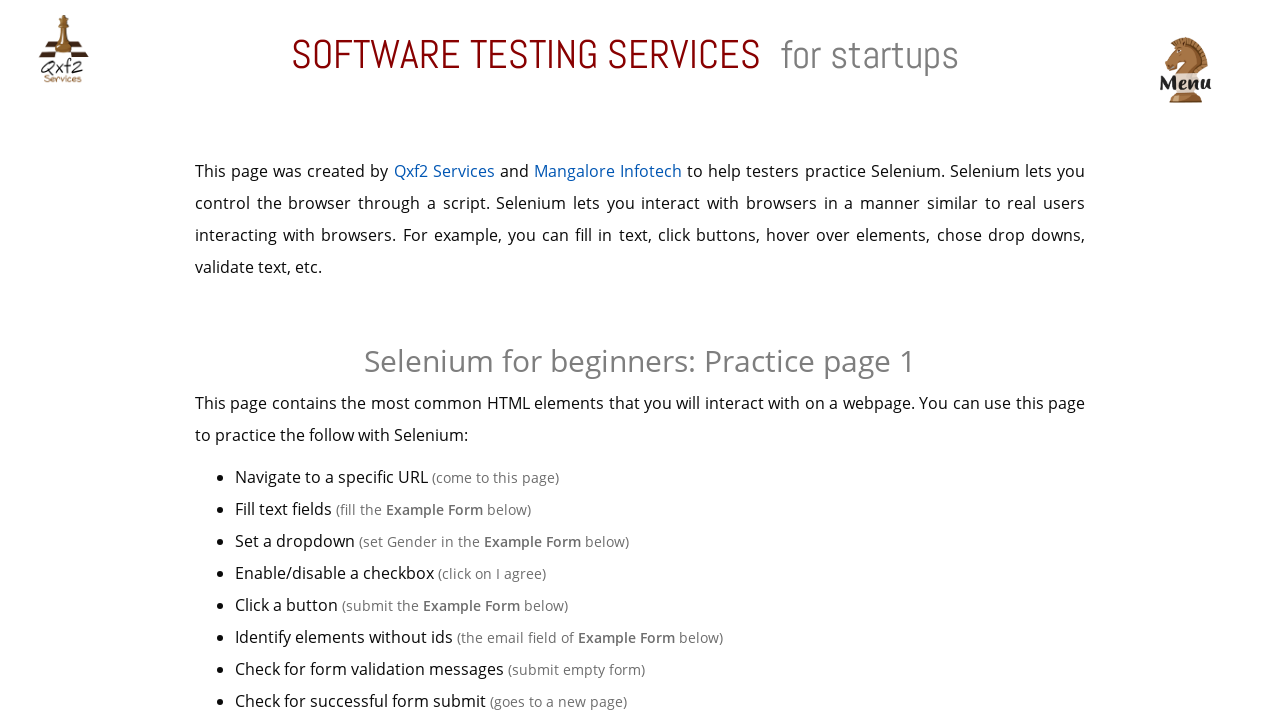

Filled name field with 'John_Smith' on input#name
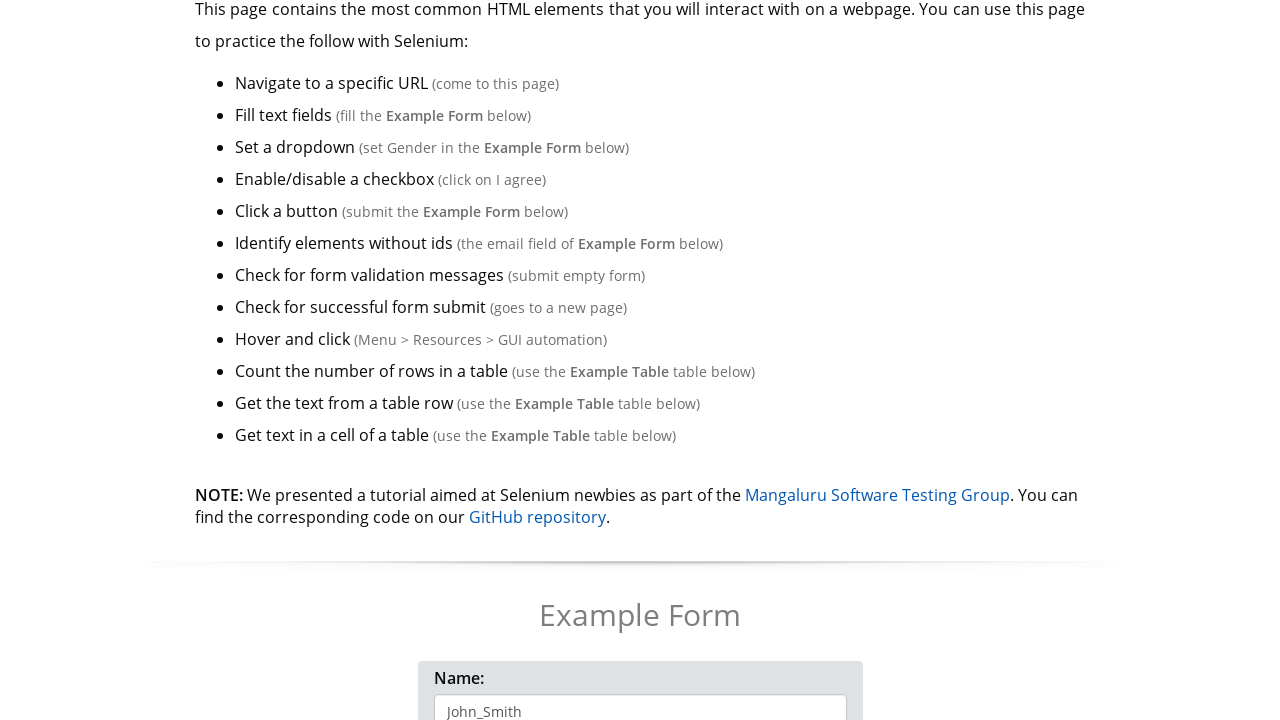

Filled email field with 'john.smith@example.com' on input[type='email']
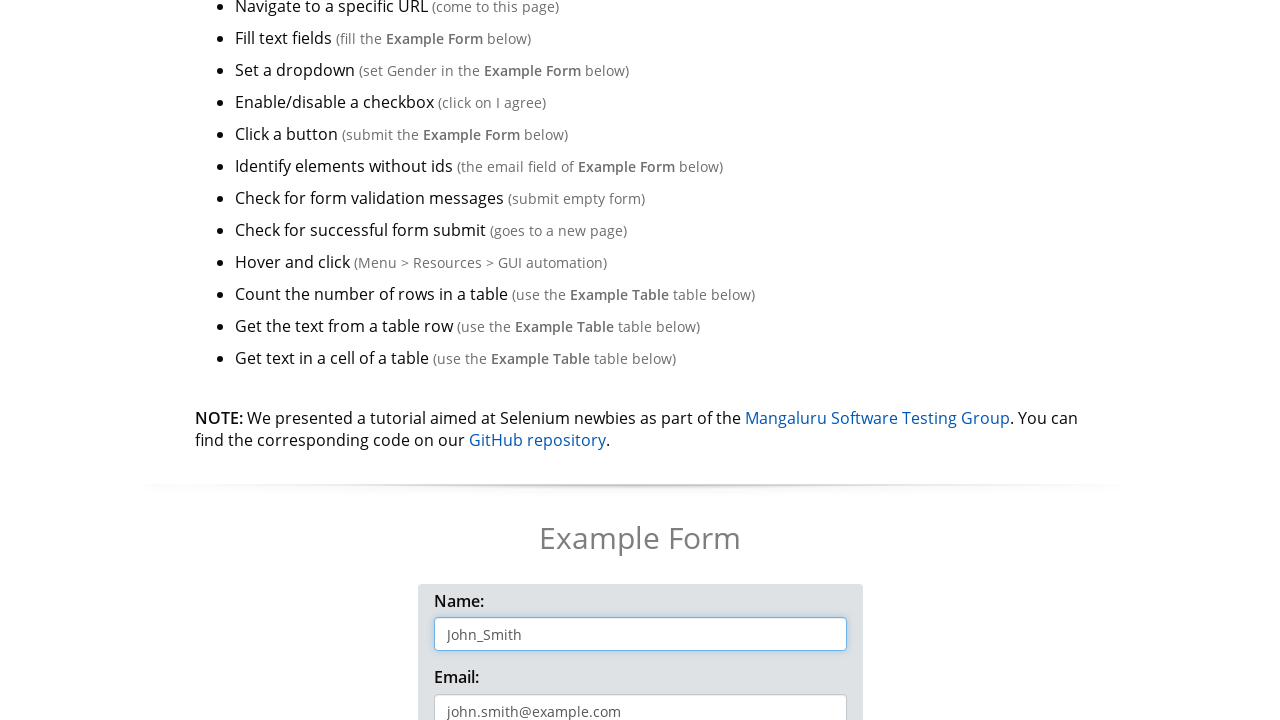

Filled phone number field with '5551234567' on input#phone
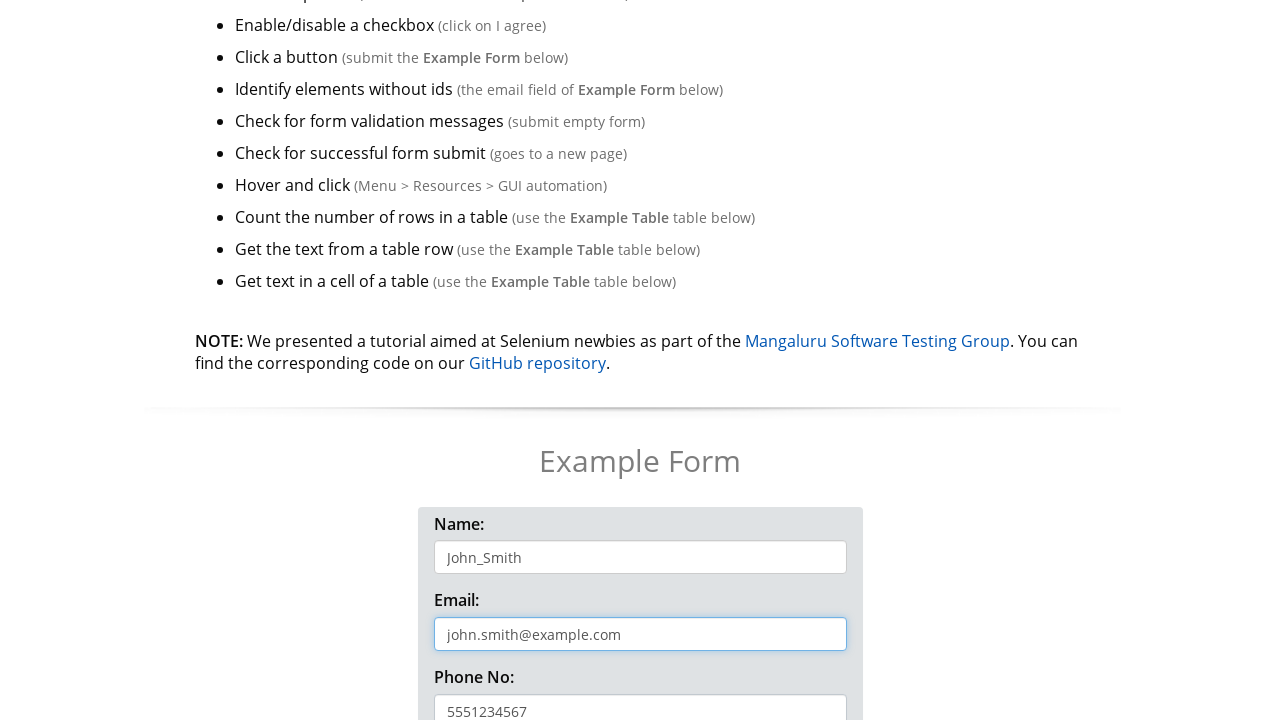

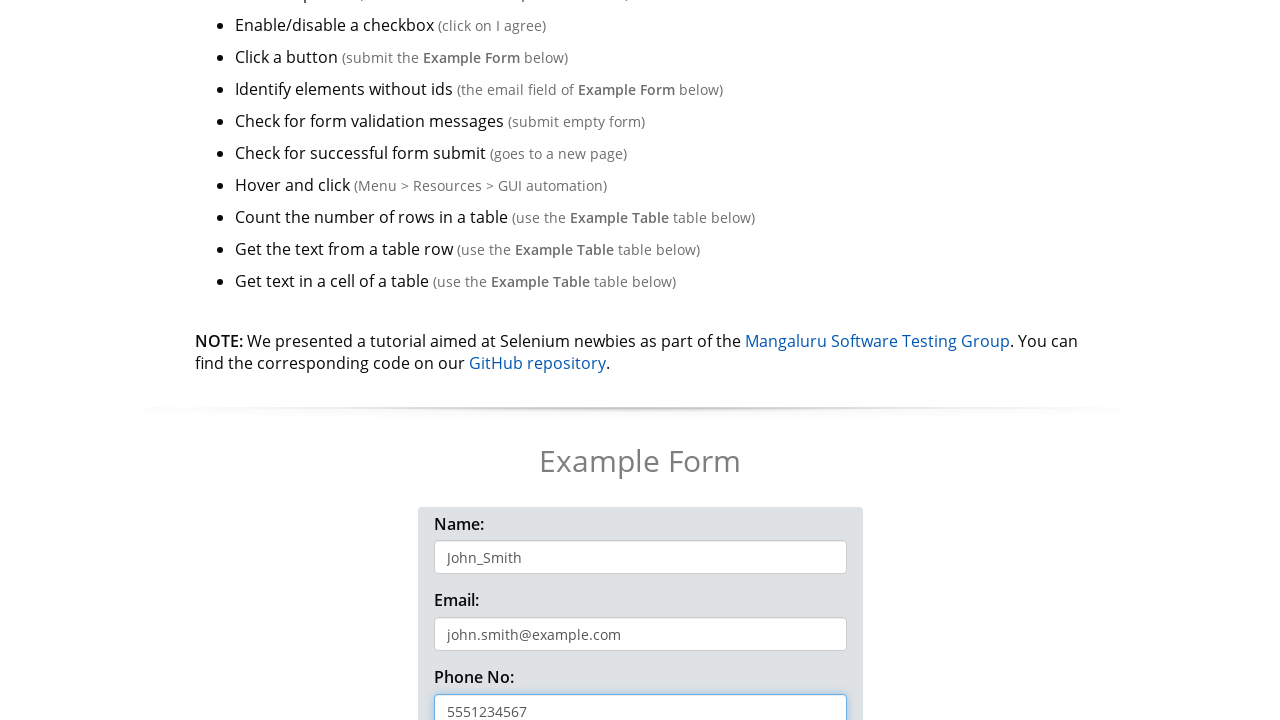